Tests navigation to multiple Redfin URLs including the homepage and filtered property search pages for Okaloosa County, FL, verifying each page loads successfully and checking for error messages.

Starting URL: https://www.redfin.com

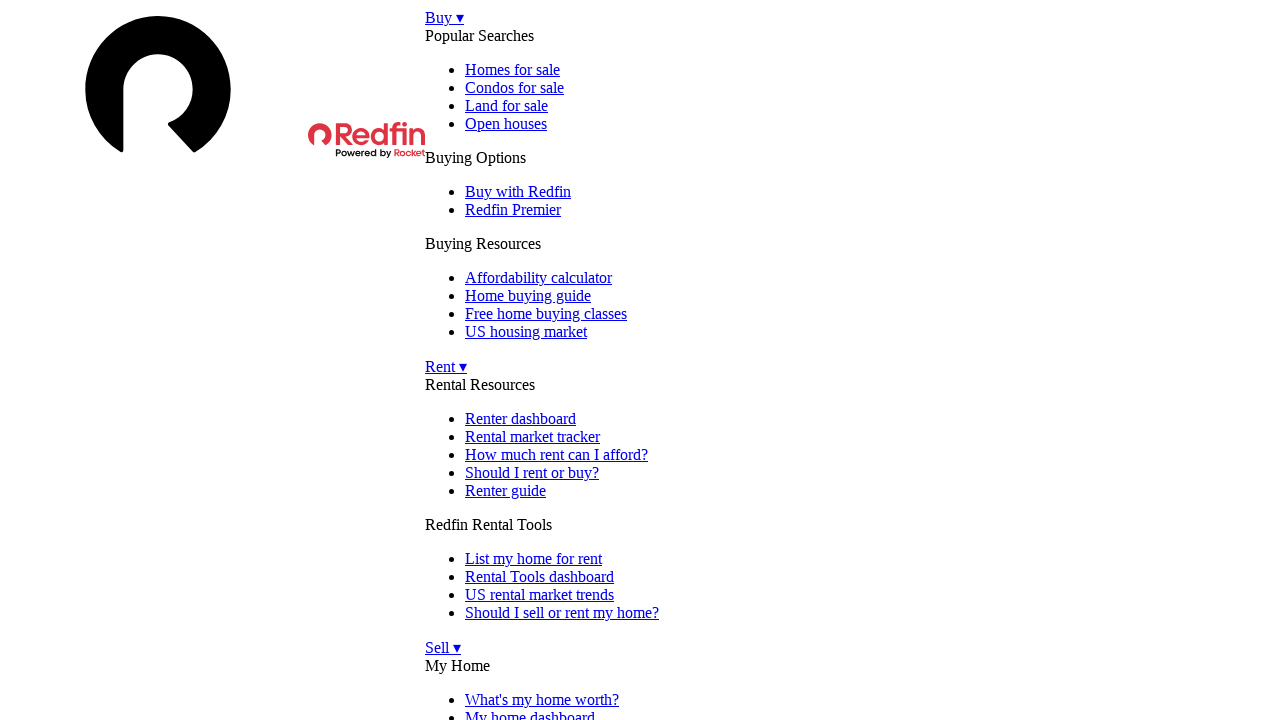

Initial page loaded with domcontentloaded state
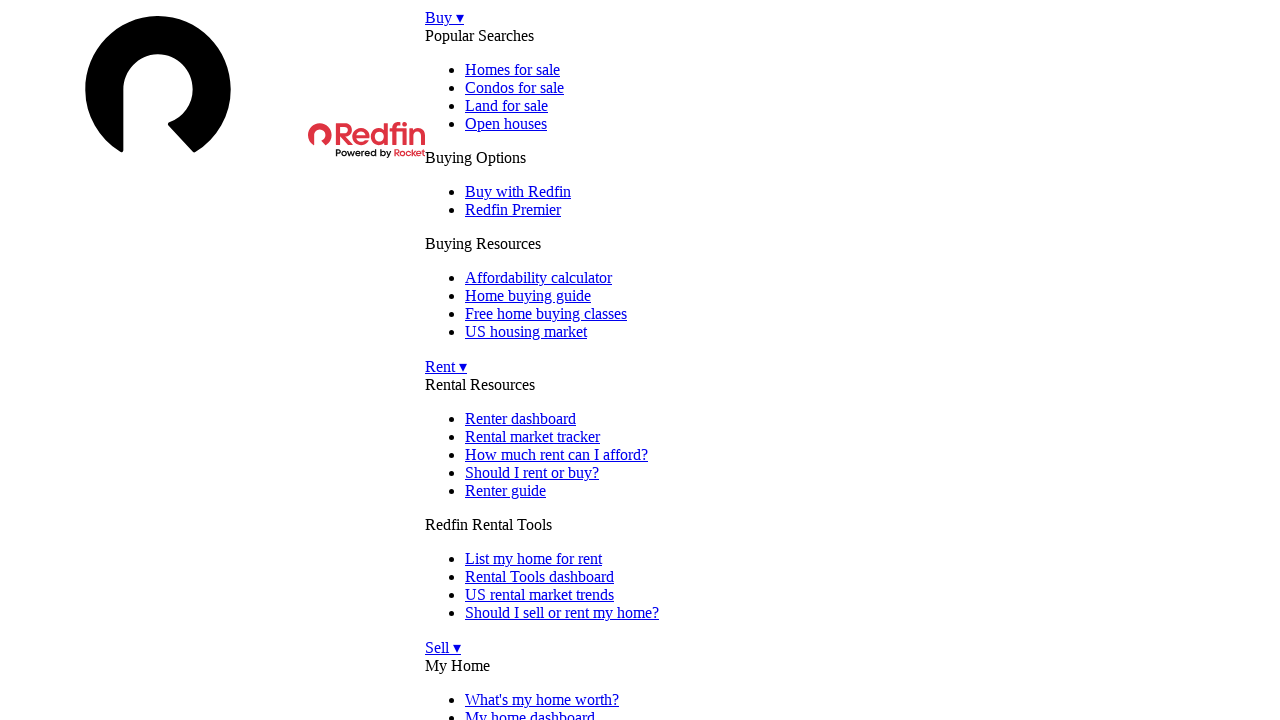

Retrieved initial page title: Redfin | Real Estate & Homes for Sale, Rentals, Mortgages & Agents
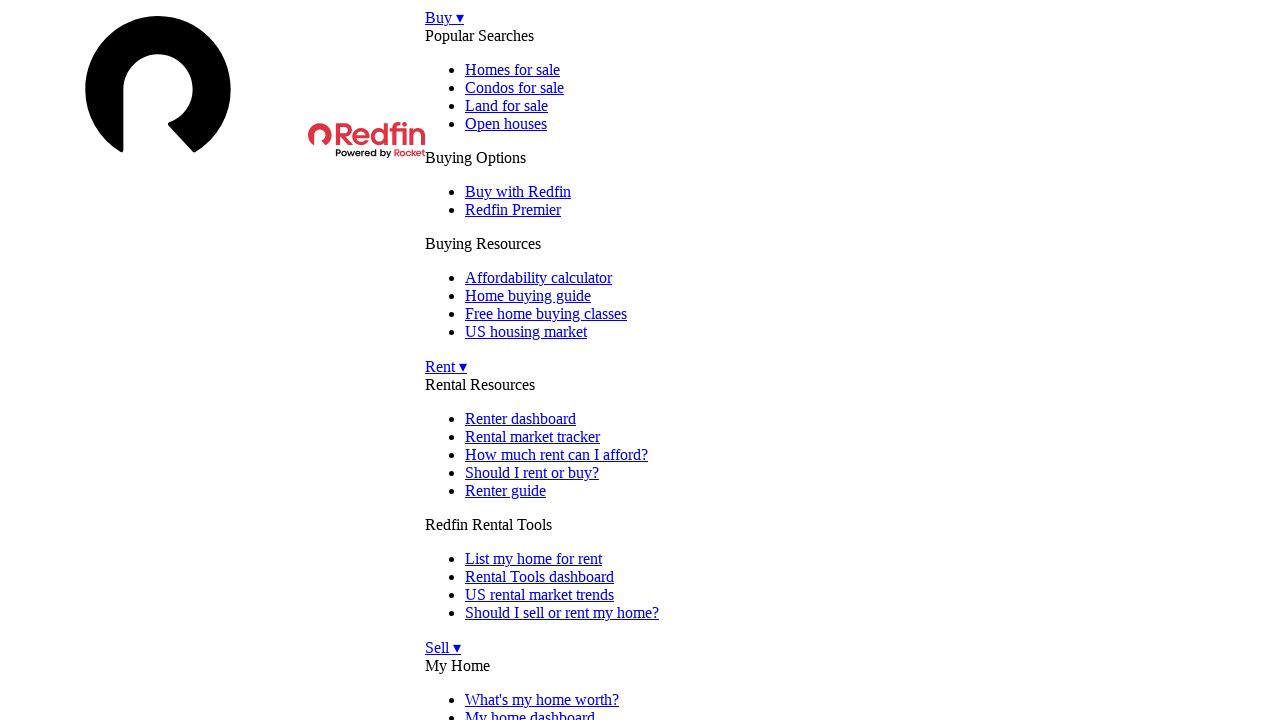

Navigated to URL: https://www.redfin.com/county/482/FL/Okaloosa-County
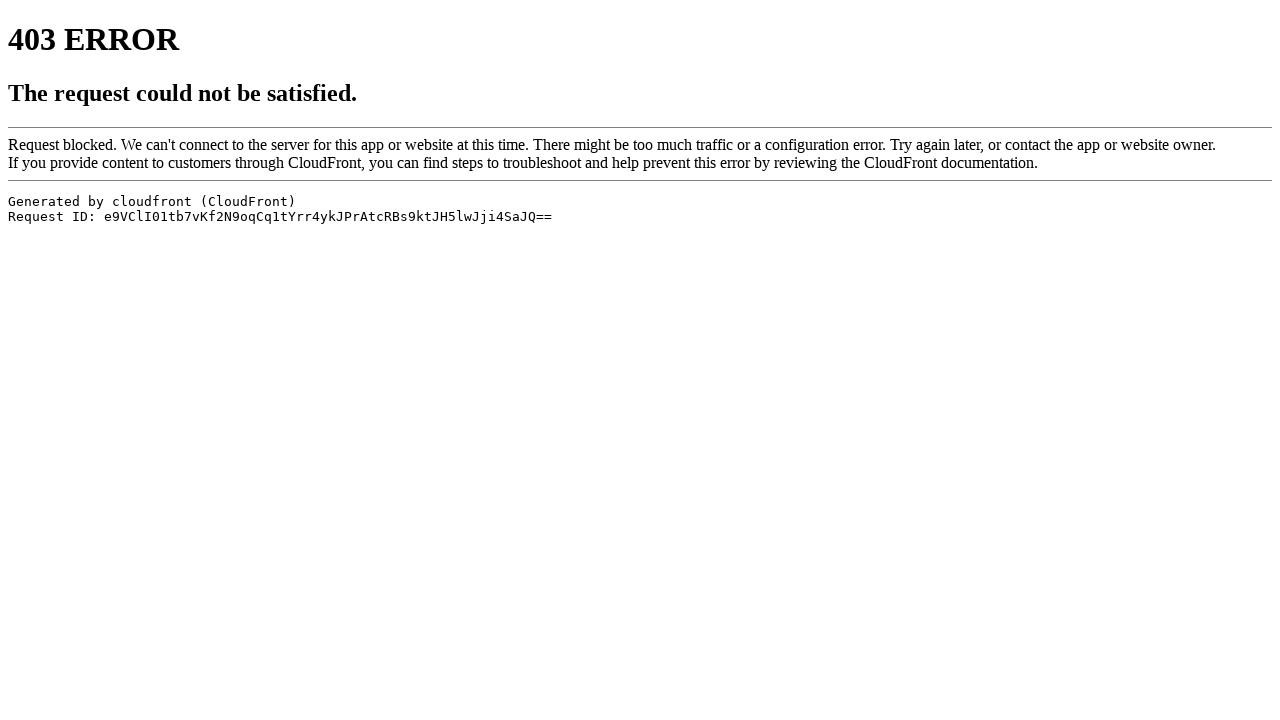

Waited 2 seconds for page content to stabilize
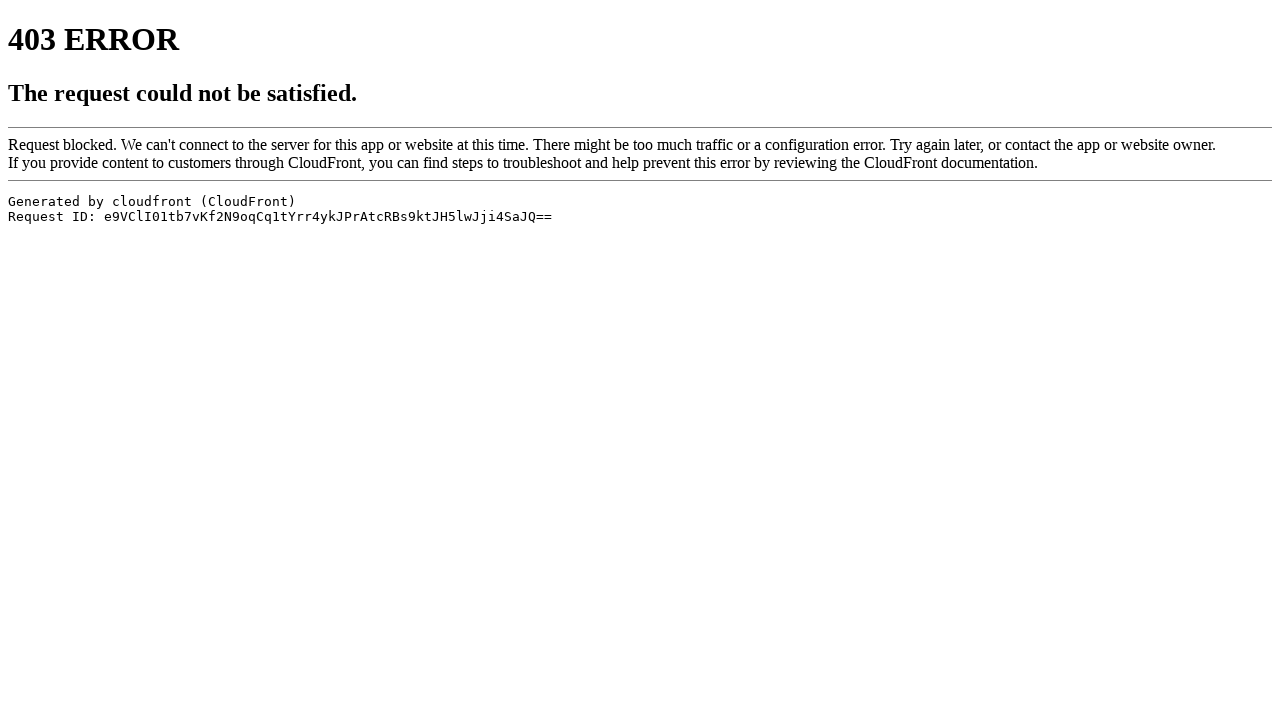

Retrieved page title: ERROR: The request could not be satisfied
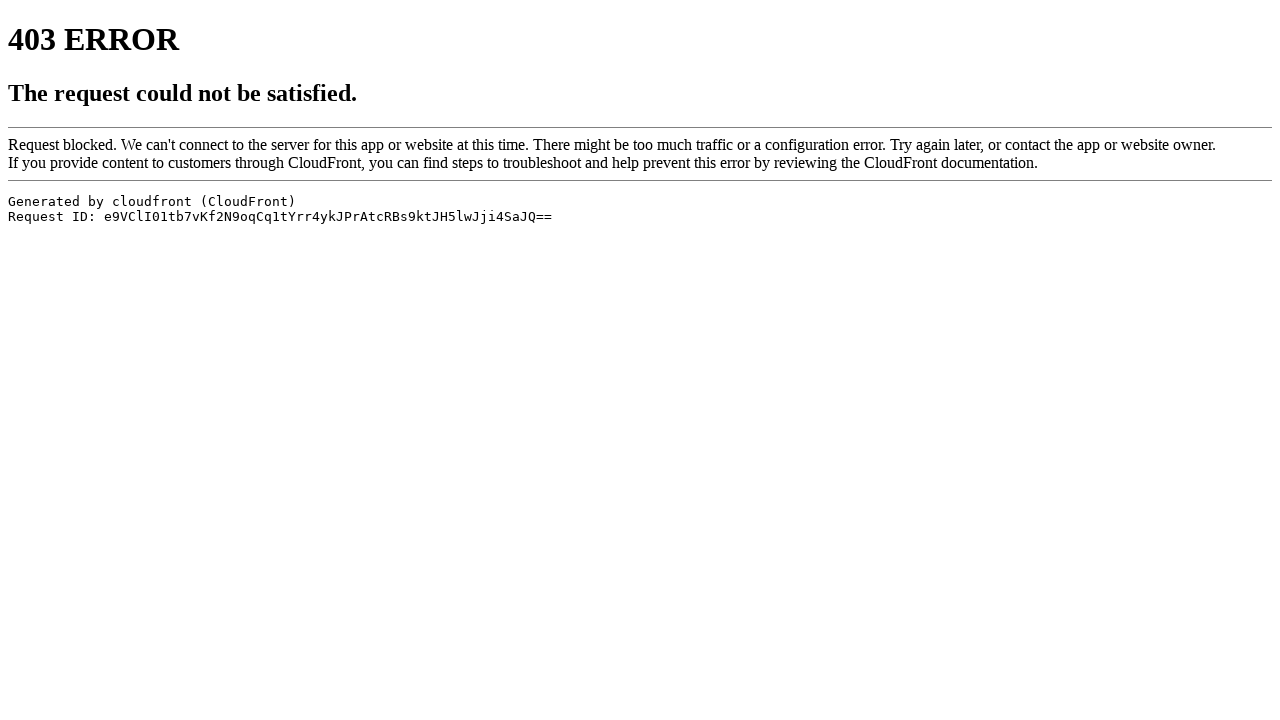

Verified current URL: https://www.redfin.com/county/482/FL/Okaloosa-County
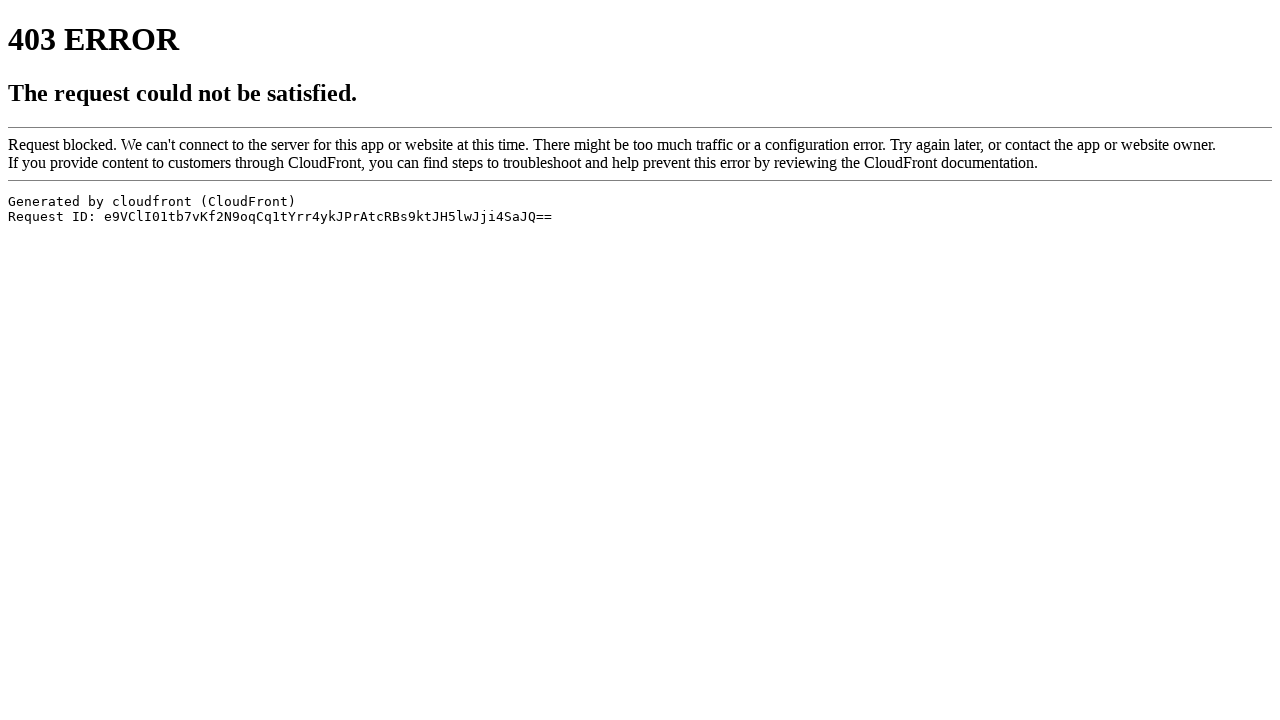

Checked for error messages - found 0 error elements
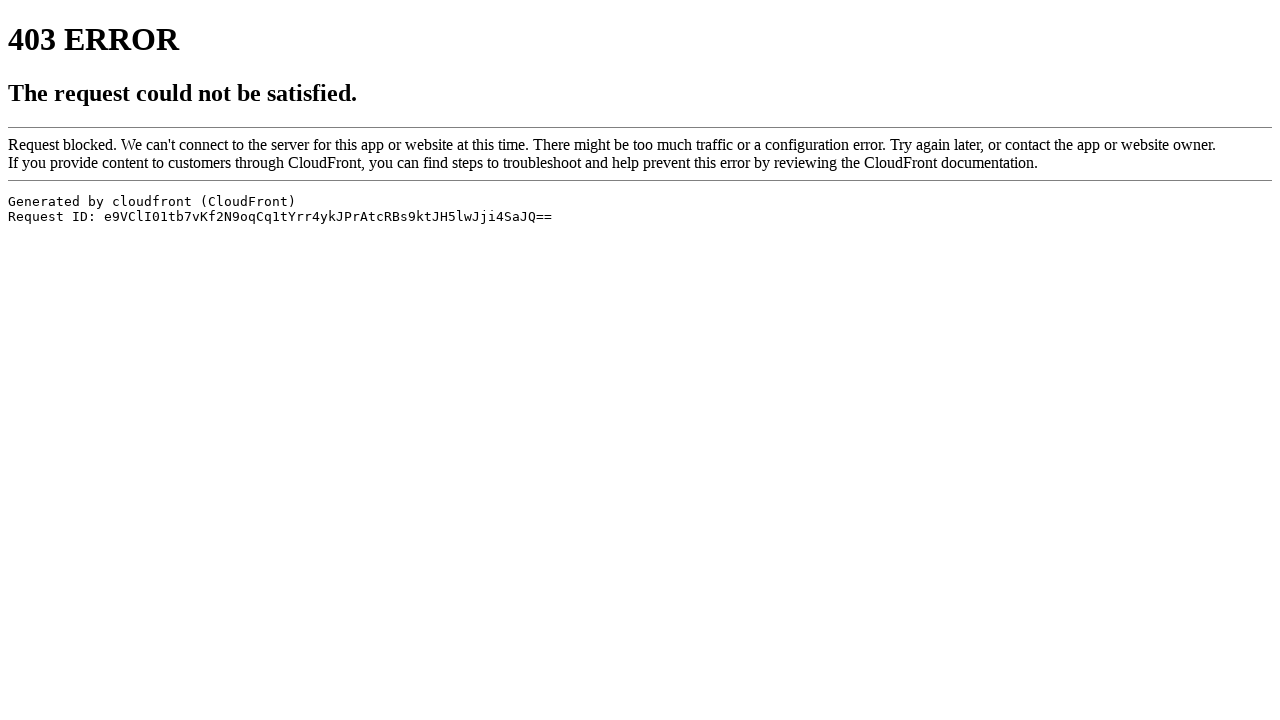

Waited 3 seconds before next navigation
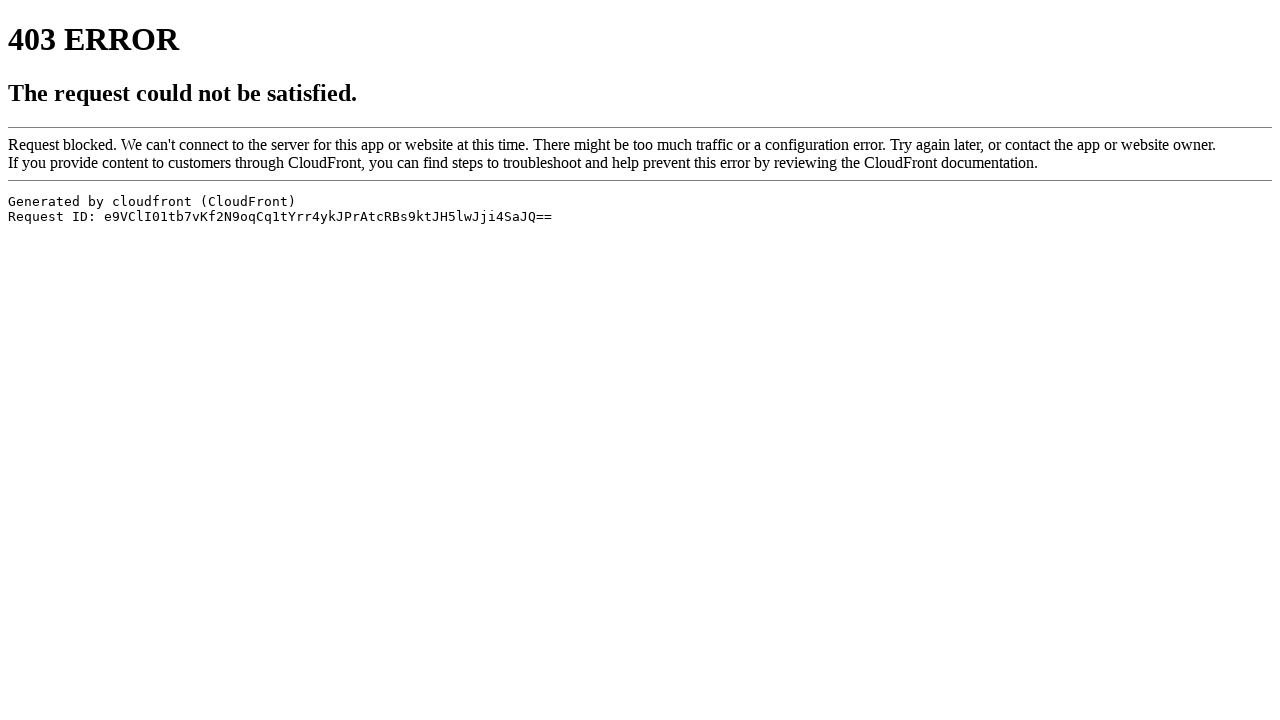

Navigated to URL: https://www.redfin.com/county/482/FL/Okaloosa-County/filter/property-type=land
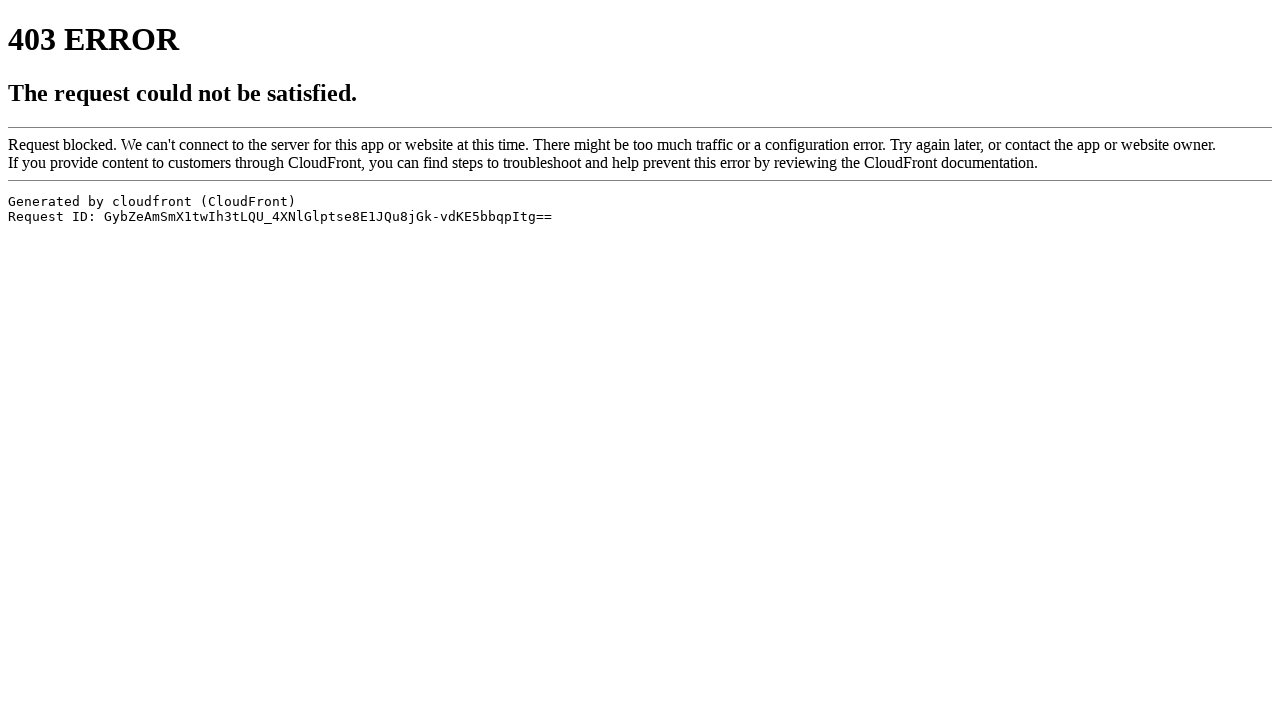

Waited 2 seconds for page content to stabilize
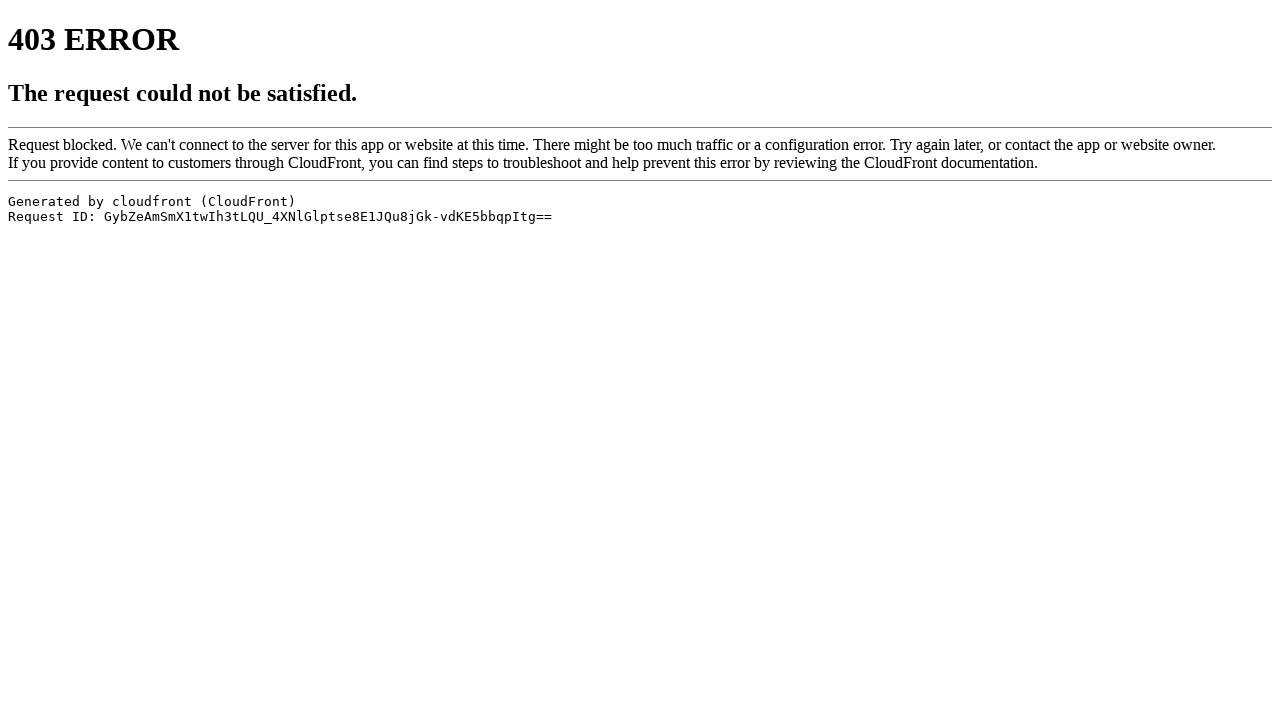

Retrieved page title: ERROR: The request could not be satisfied
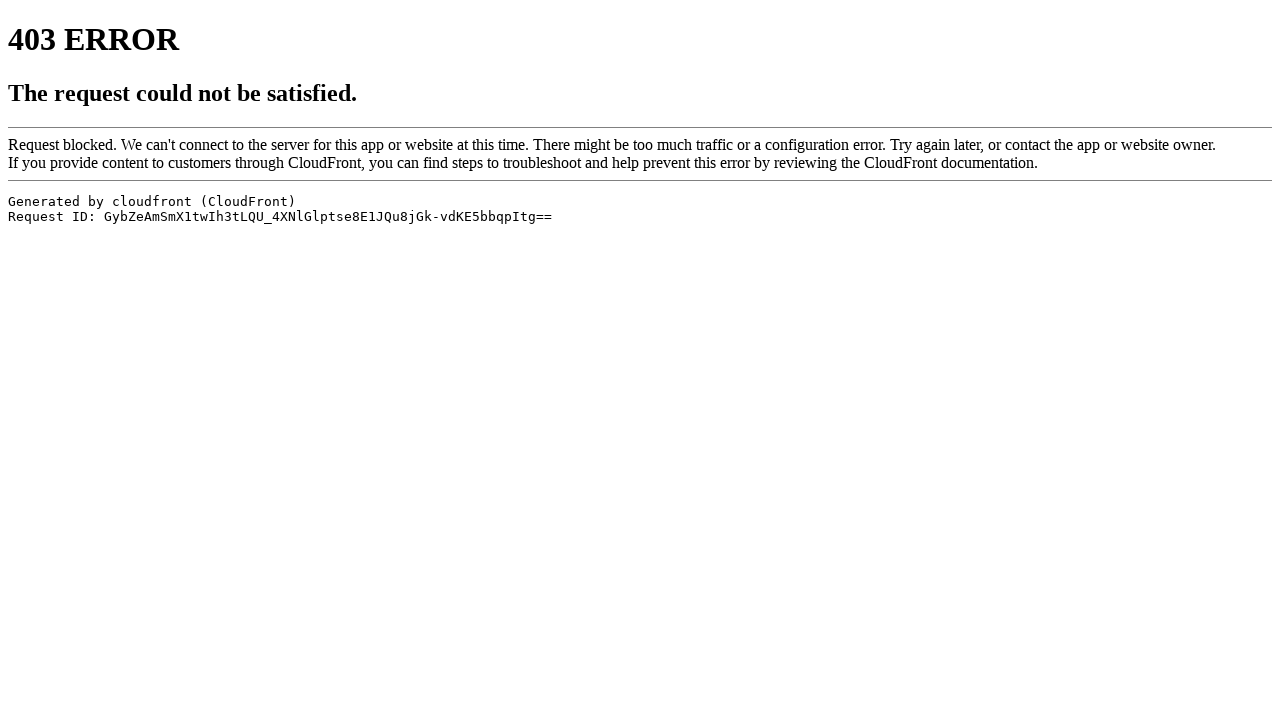

Verified current URL: https://www.redfin.com/county/482/FL/Okaloosa-County/filter/property-type=land
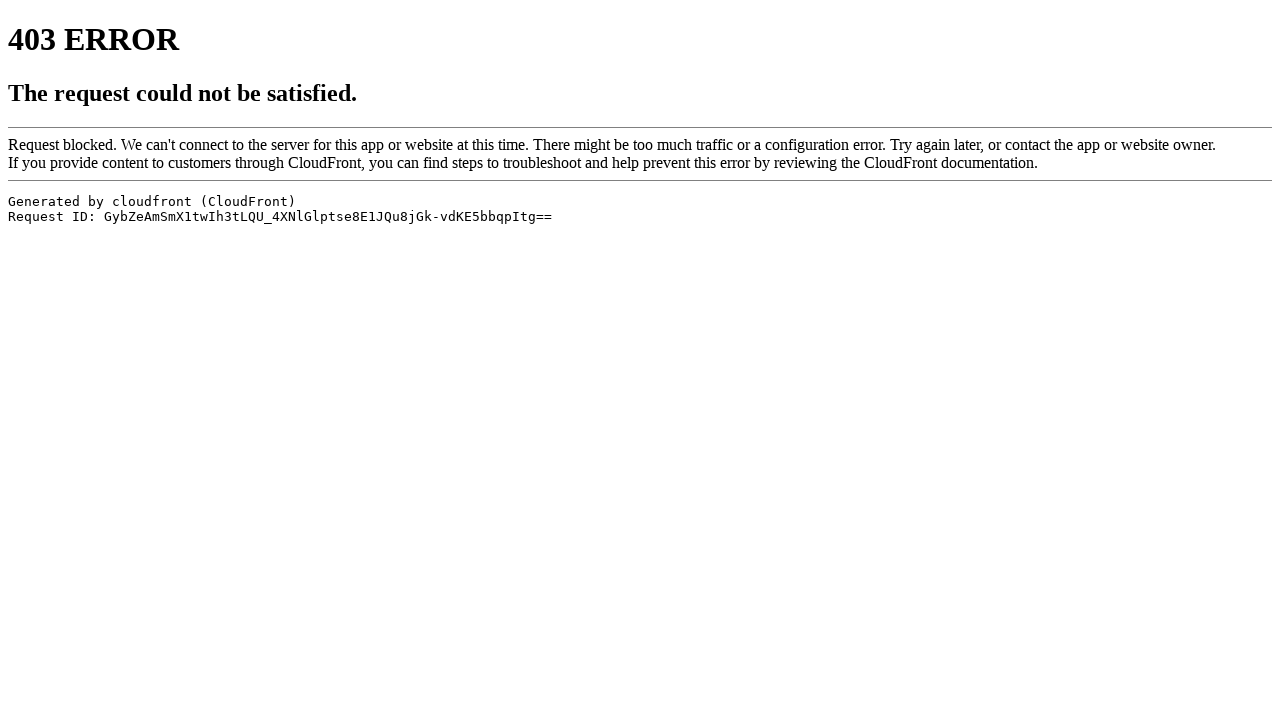

Checked for error messages - found 0 error elements
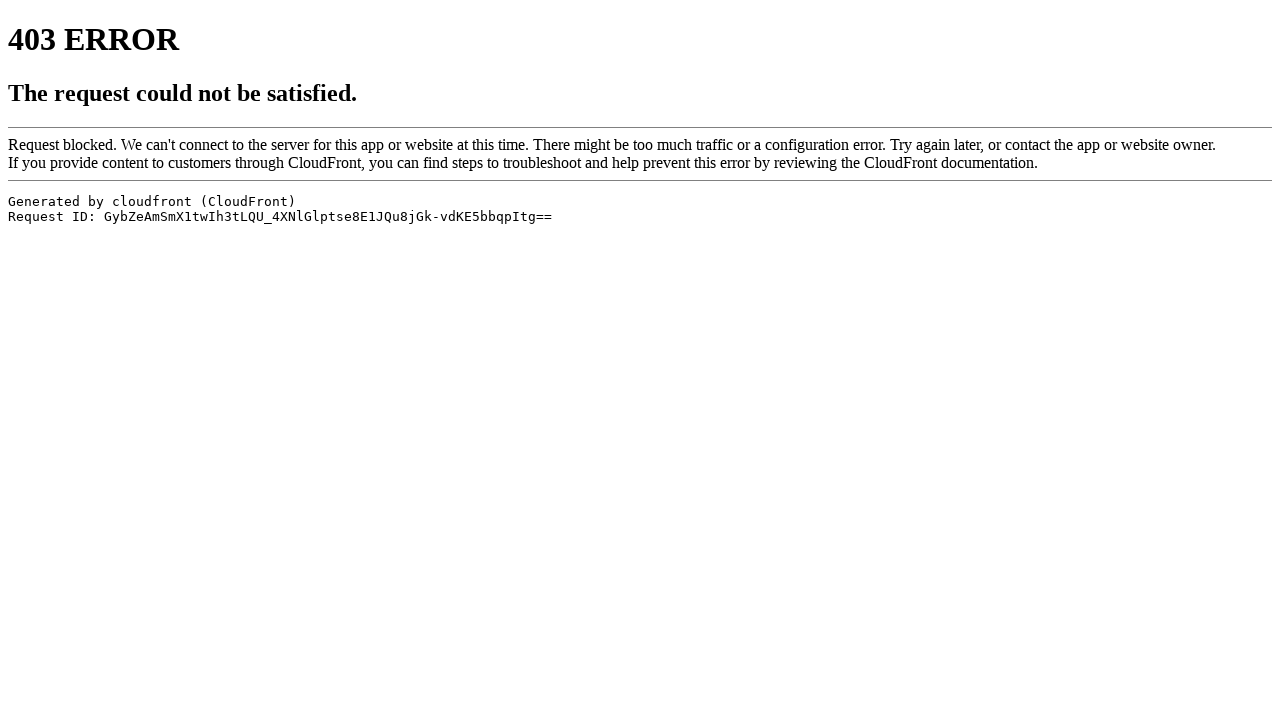

Waited 3 seconds before next navigation
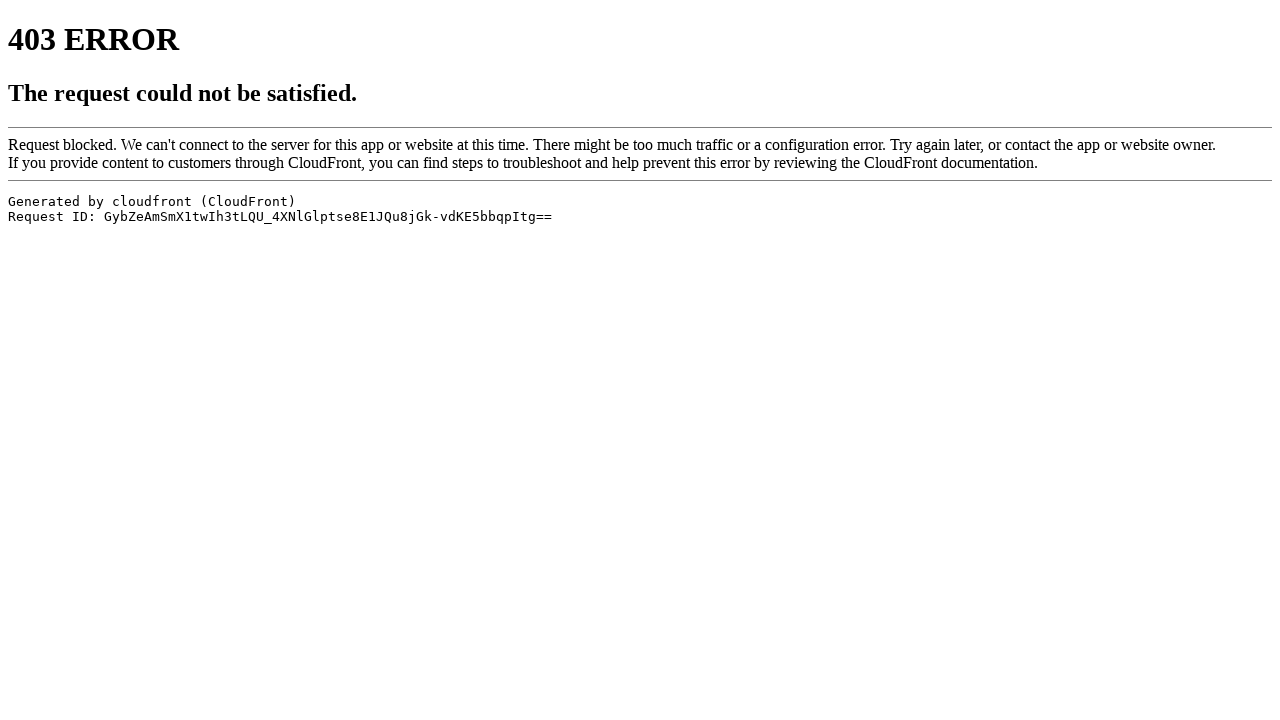

Navigated to URL: https://www.redfin.com/county/482/FL/Okaloosa-County/filter/property-type=land,include=sold-1yr
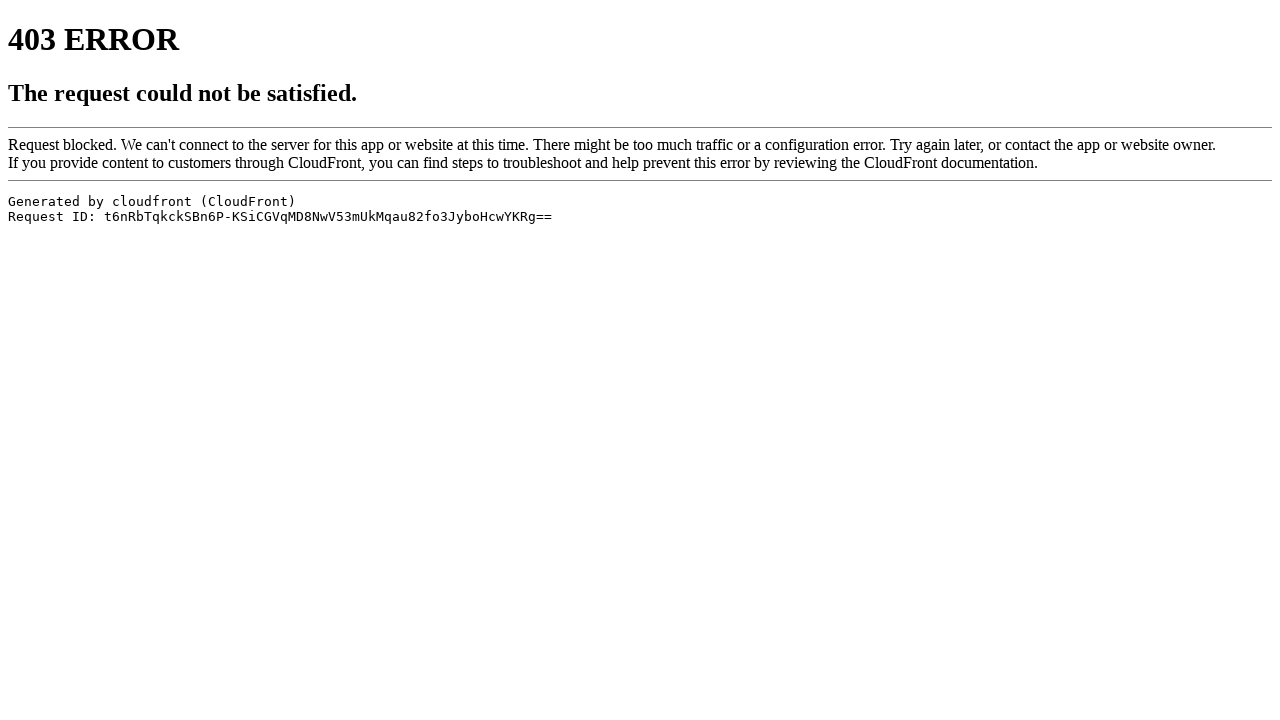

Waited 2 seconds for page content to stabilize
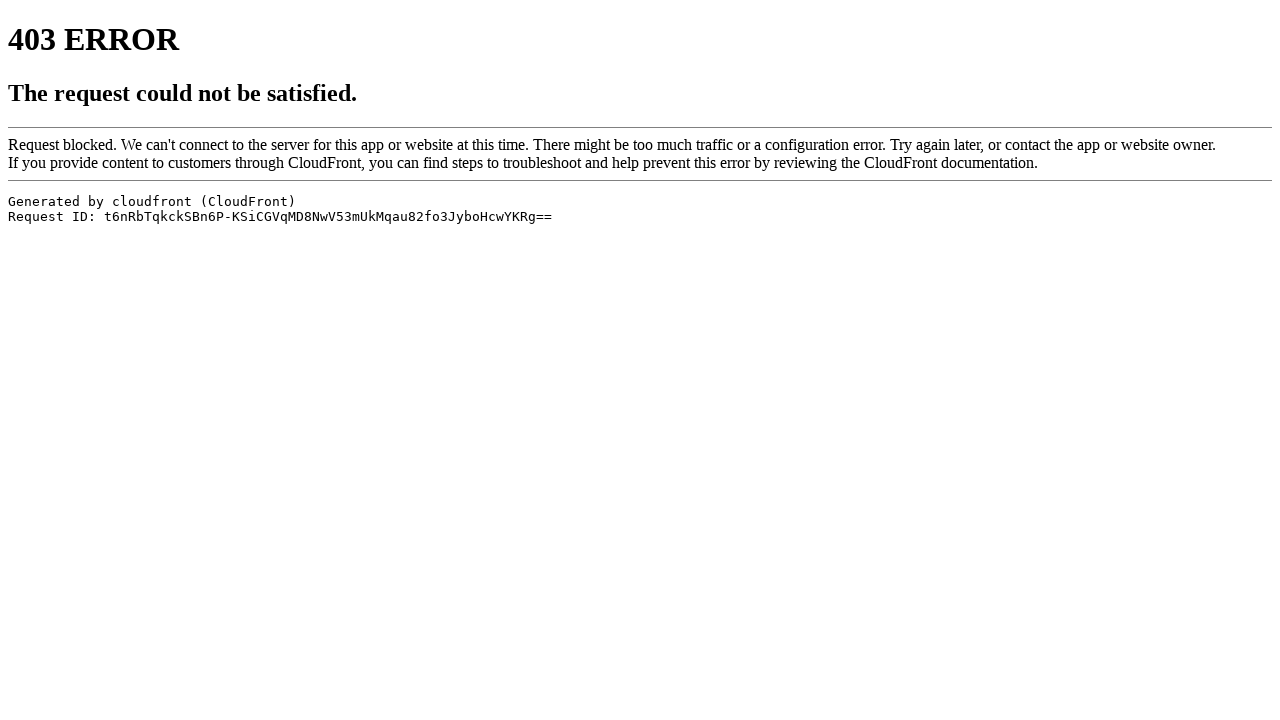

Retrieved page title: ERROR: The request could not be satisfied
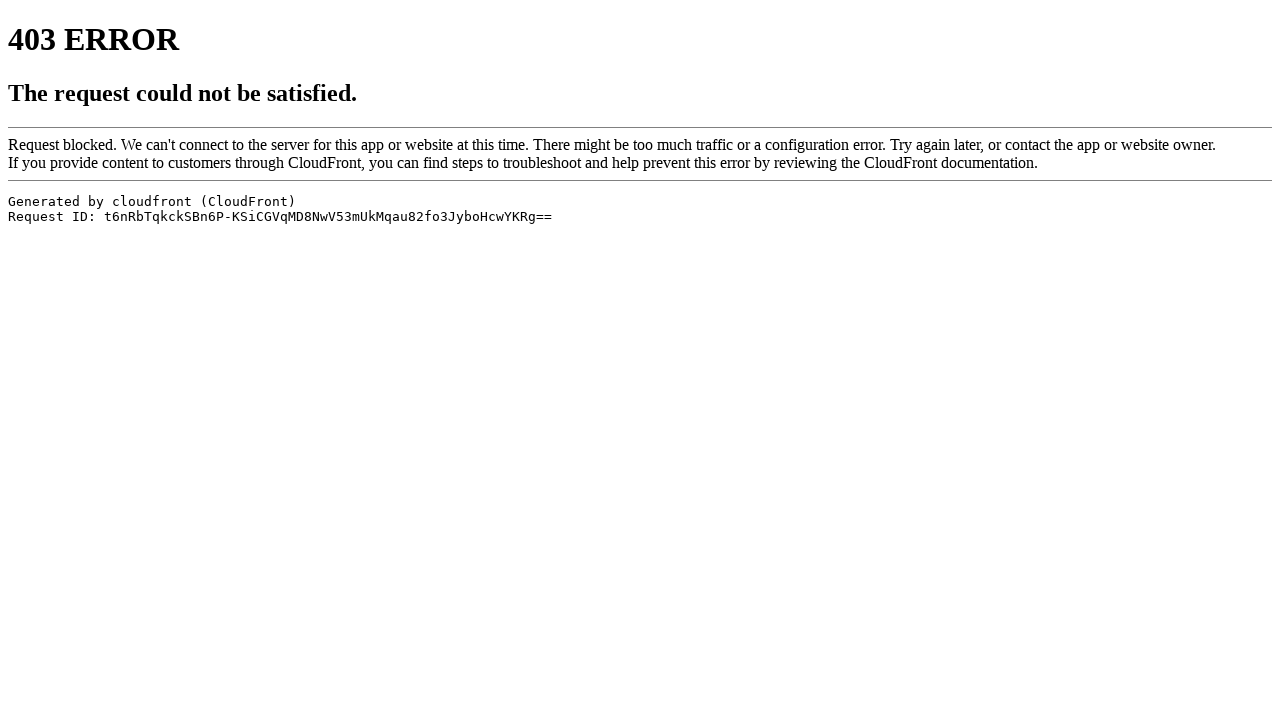

Verified current URL: https://www.redfin.com/county/482/FL/Okaloosa-County/filter/property-type=land,include=sold-1yr
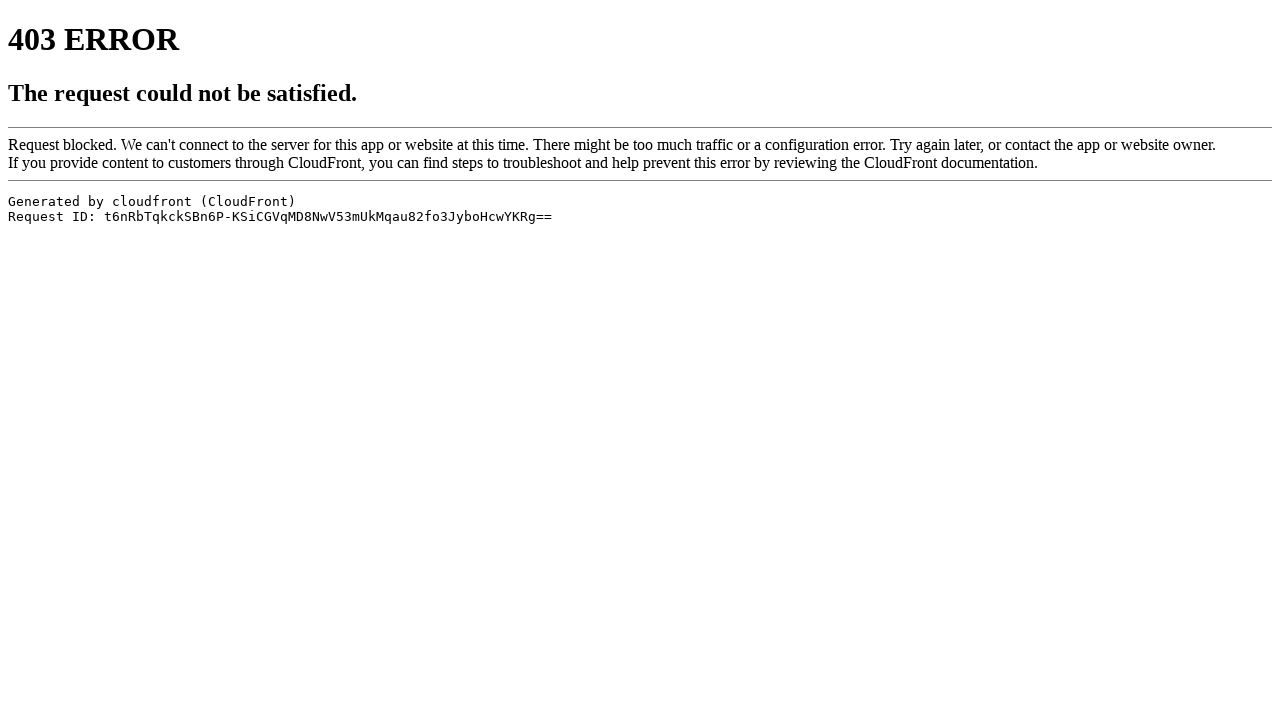

Checked for error messages - found 0 error elements
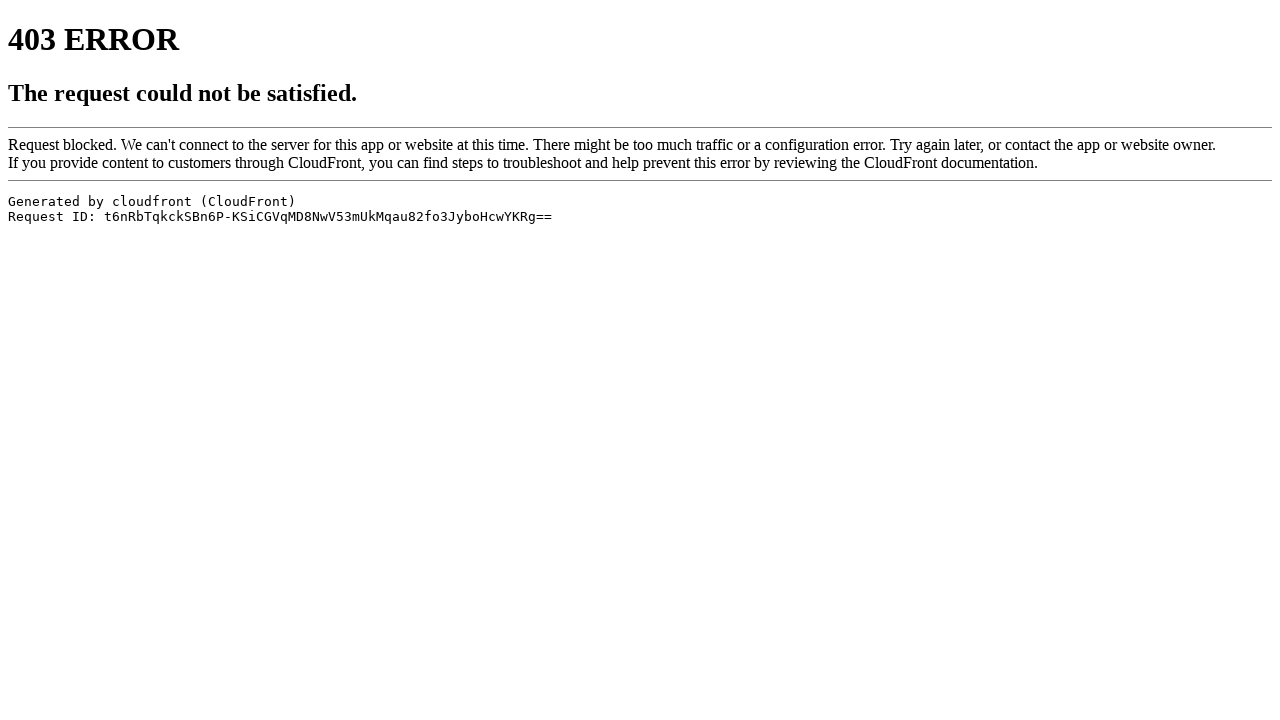

Waited 3 seconds before next navigation
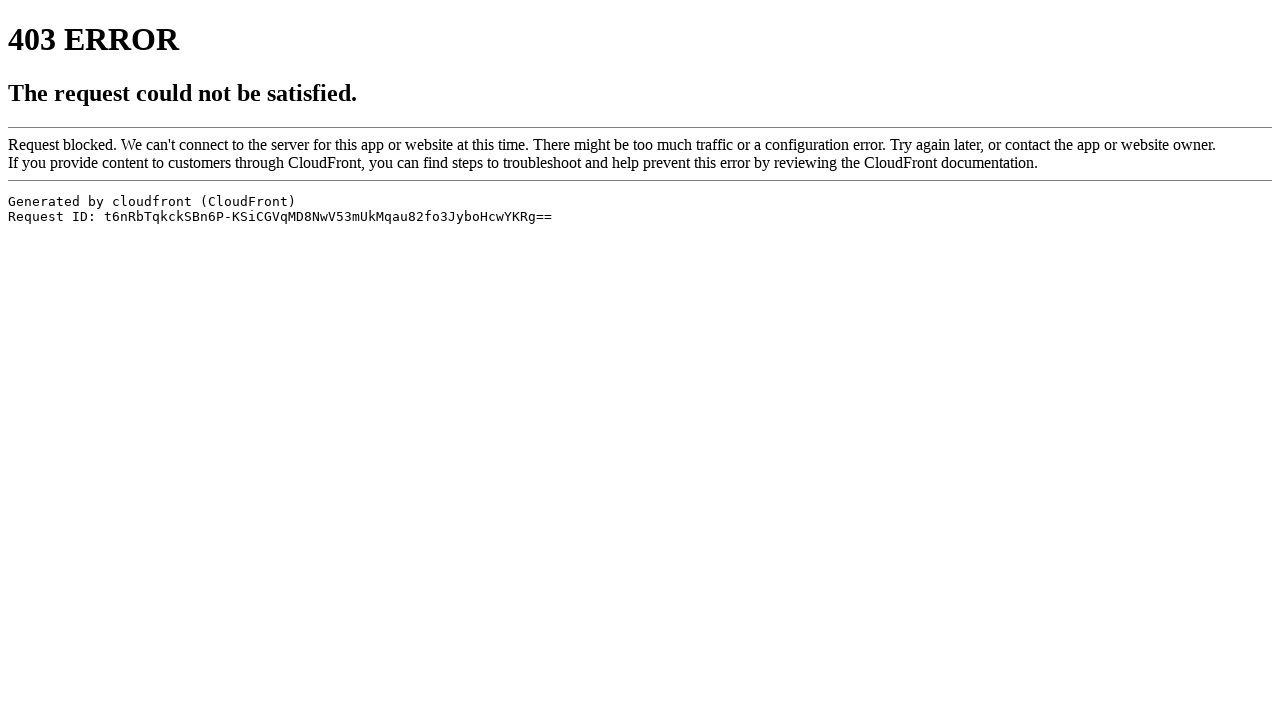

Navigated to URL: https://www.redfin.com/county/482/FL/Okaloosa-County/filter/property-type=land,include=sold-1yr,lot-size=0-10890-sqft,price=0-9999
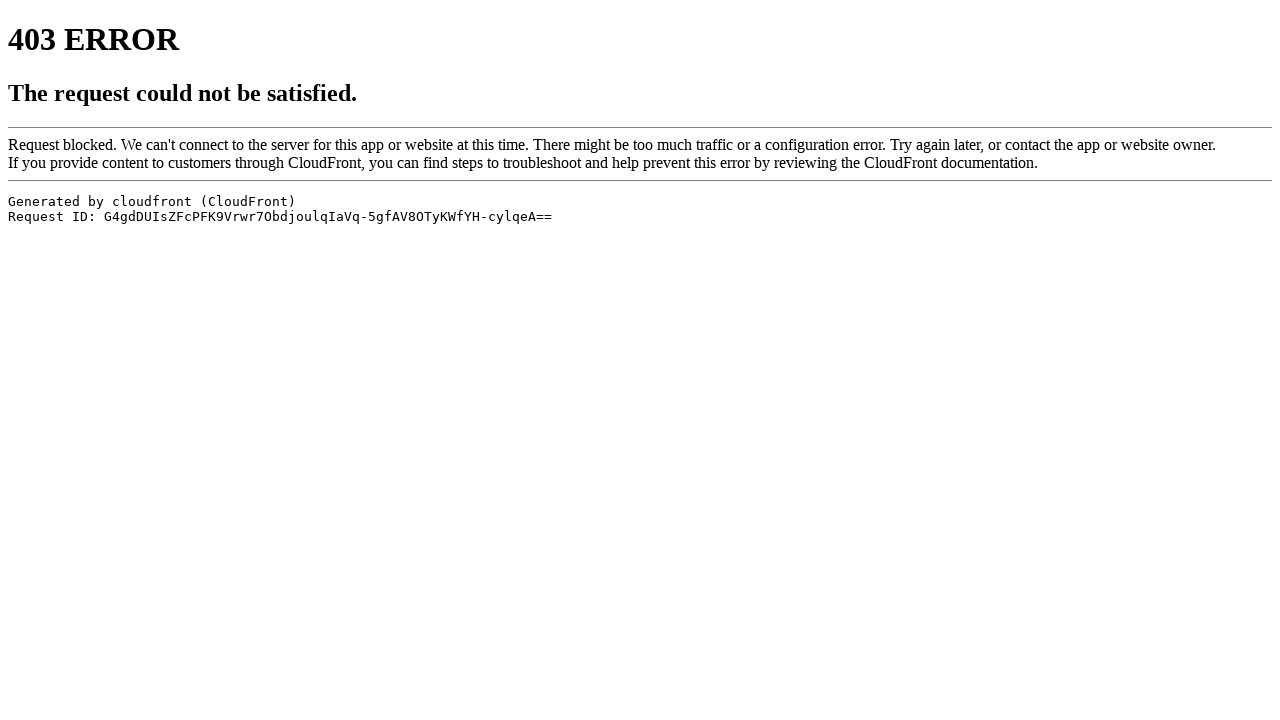

Waited 2 seconds for page content to stabilize
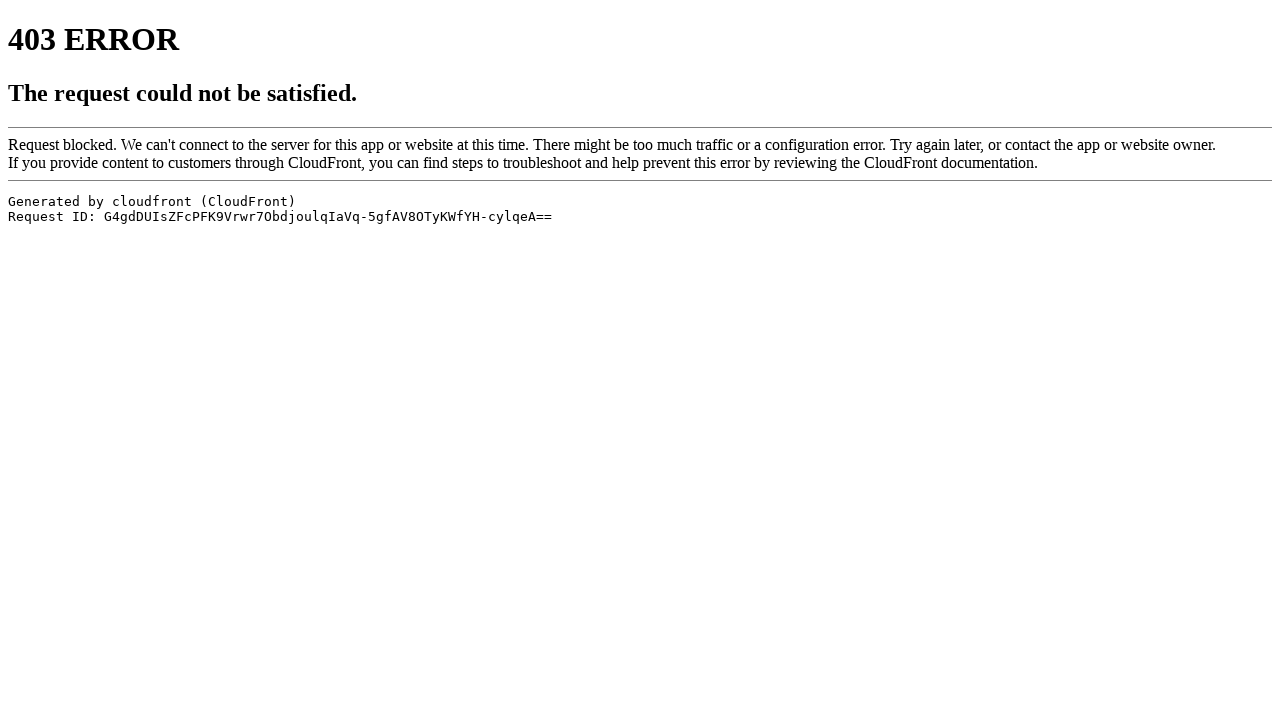

Retrieved page title: ERROR: The request could not be satisfied
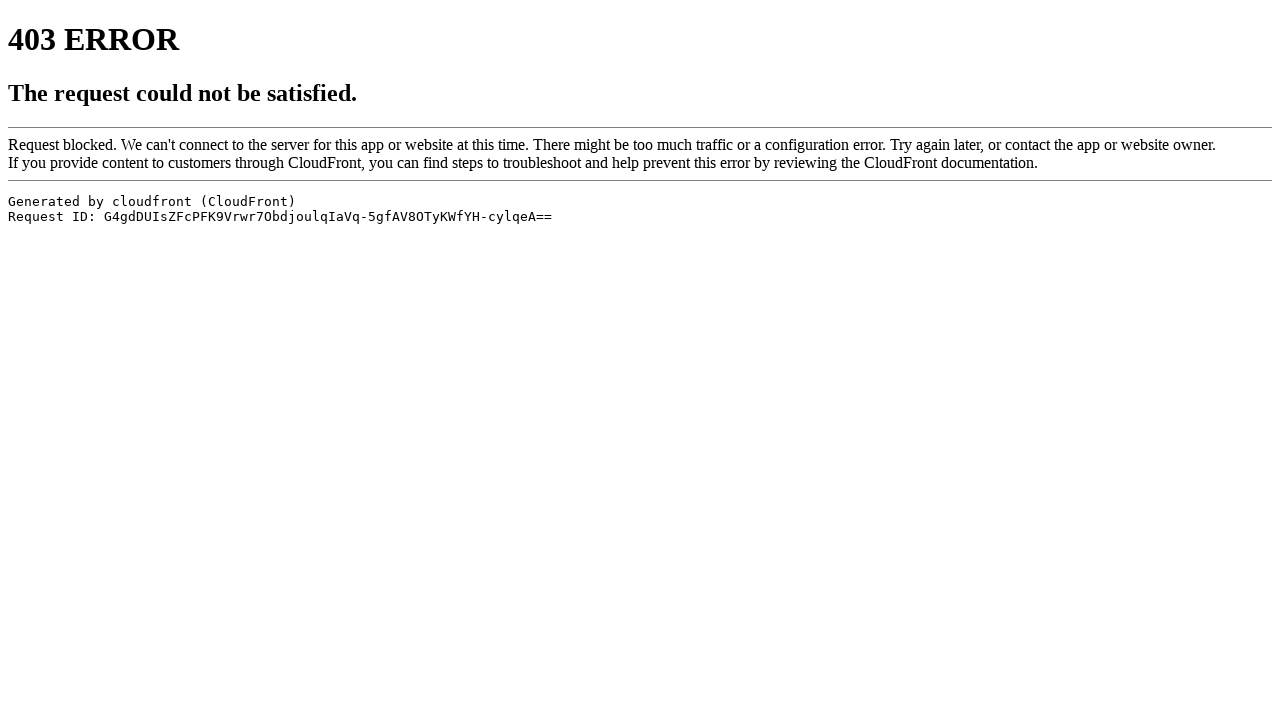

Verified current URL: https://www.redfin.com/county/482/FL/Okaloosa-County/filter/property-type=land,include=sold-1yr,lot-size=0-10890-sqft,price=0-9999
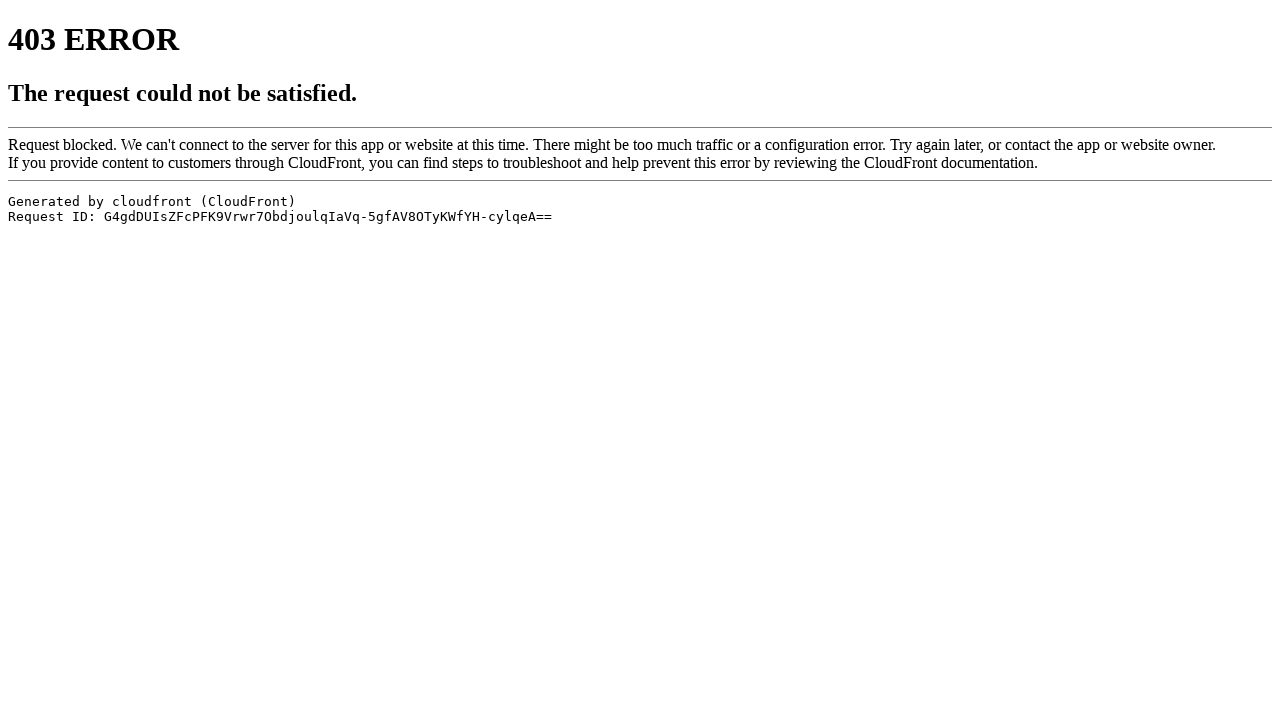

Checked for error messages - found 0 error elements
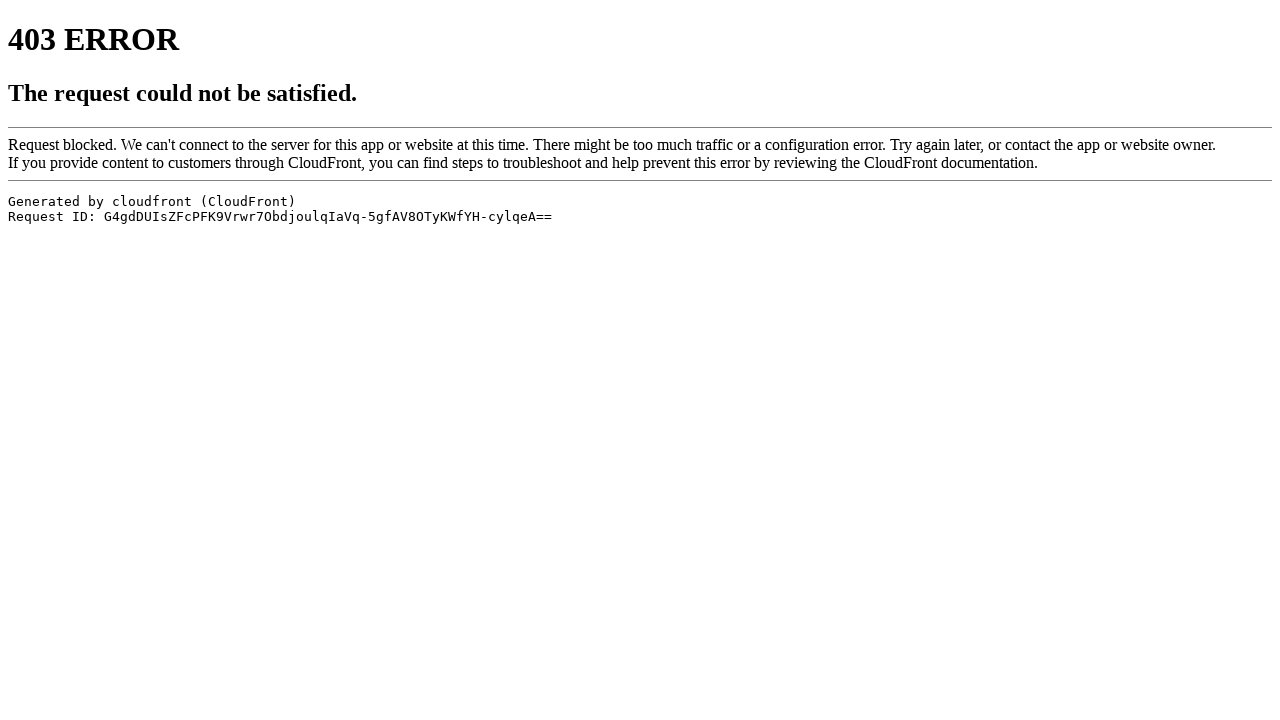

Waited 3 seconds before next navigation
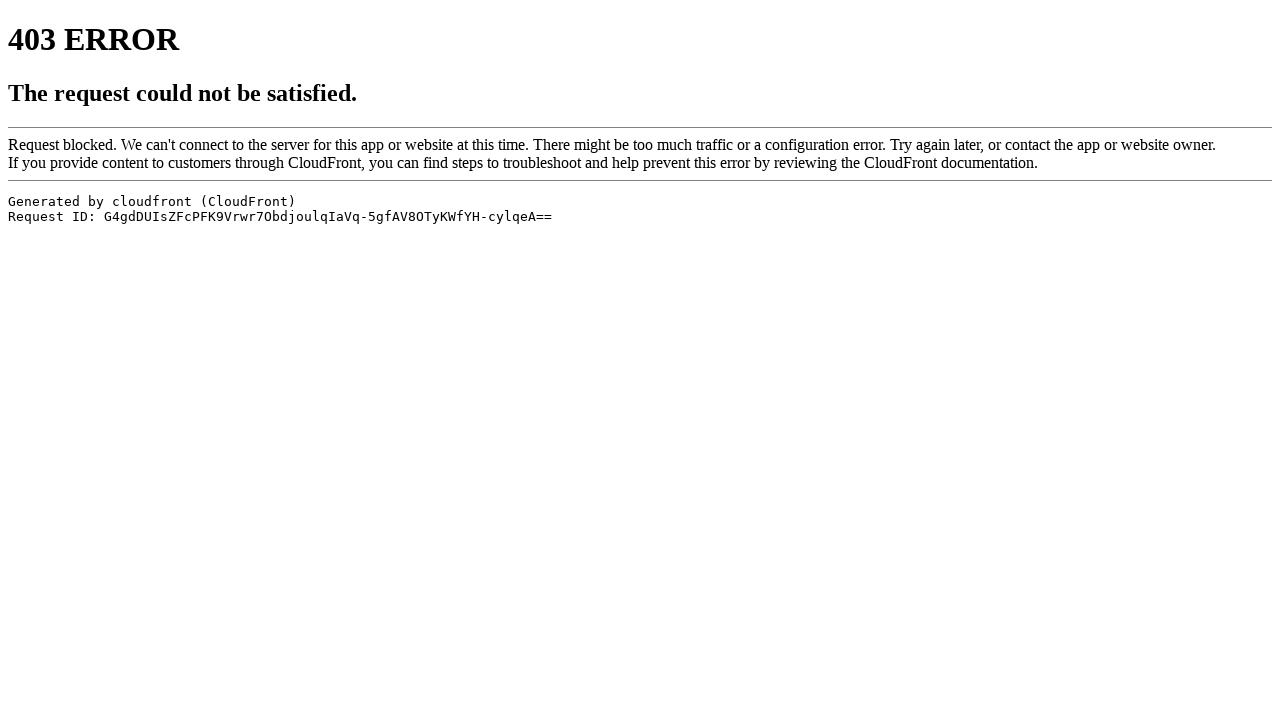

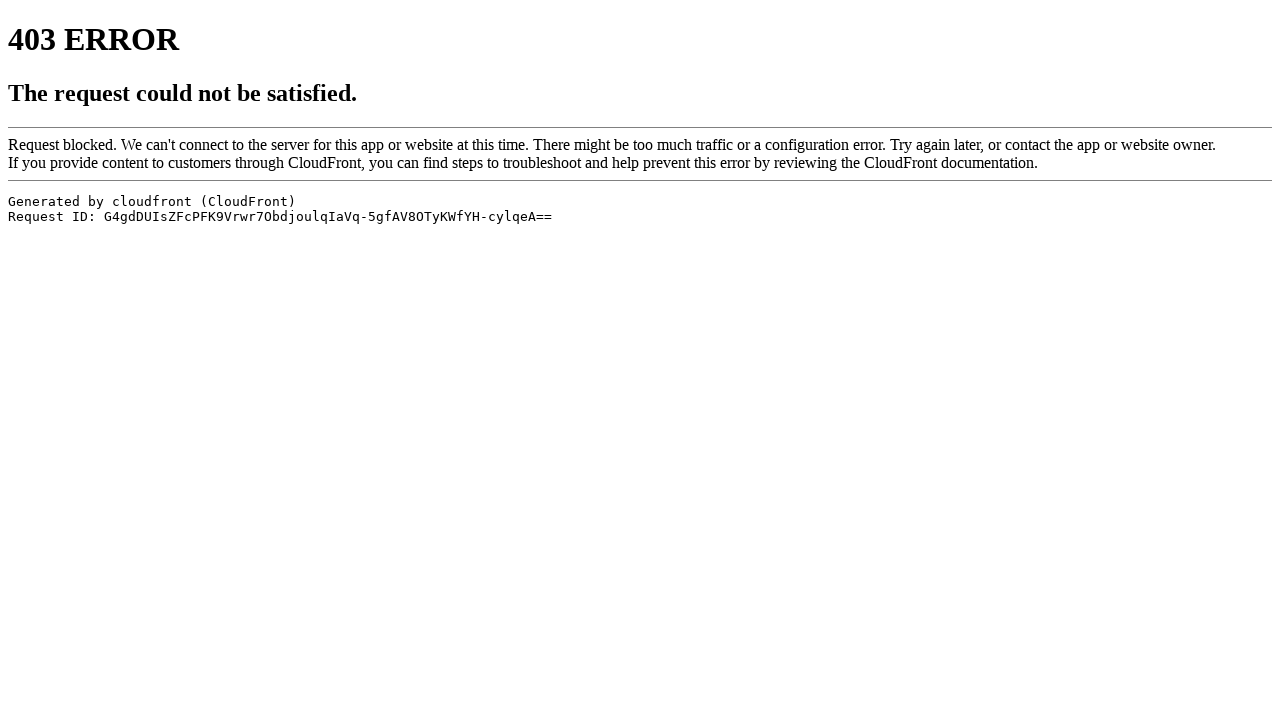